Tests that clicking the register button without filling any fields displays appropriate validation error messages for all required fields

Starting URL: https://alada.vn/tai-khoan/dang-ky.html

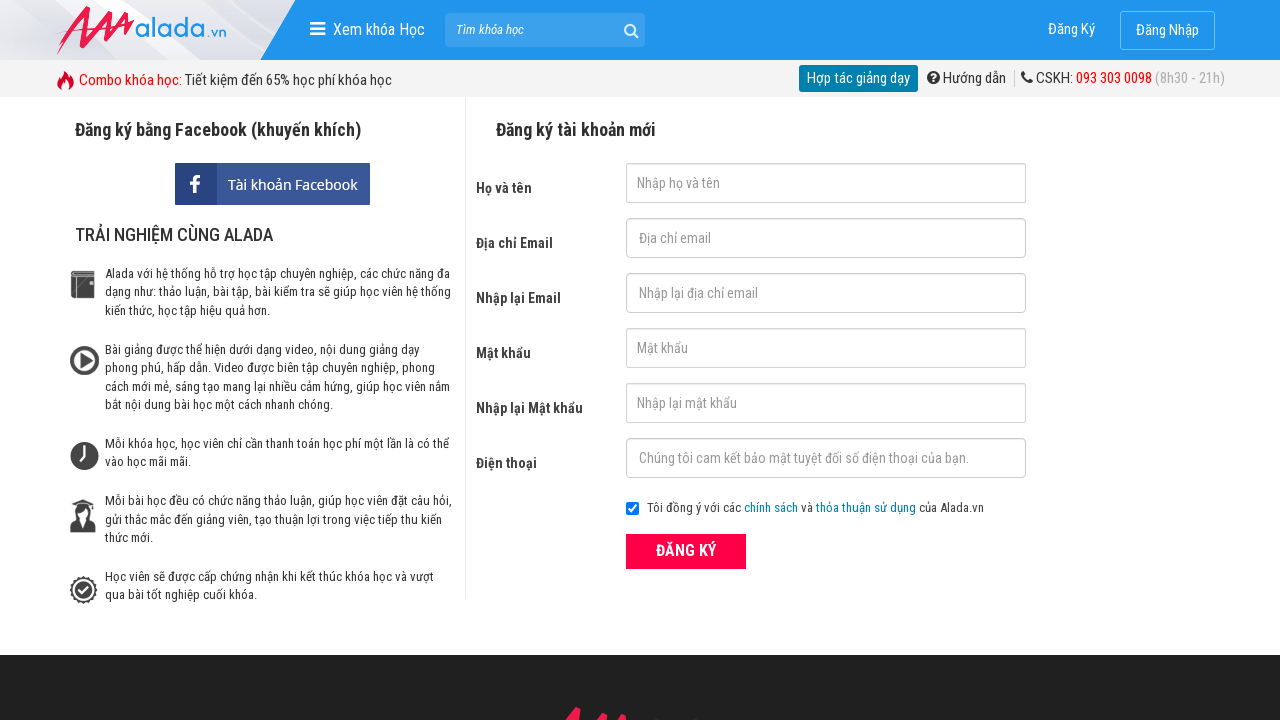

Clicked register button without filling any fields at (686, 551) on xpath=//button[@class='btn_pink_sm fs16']
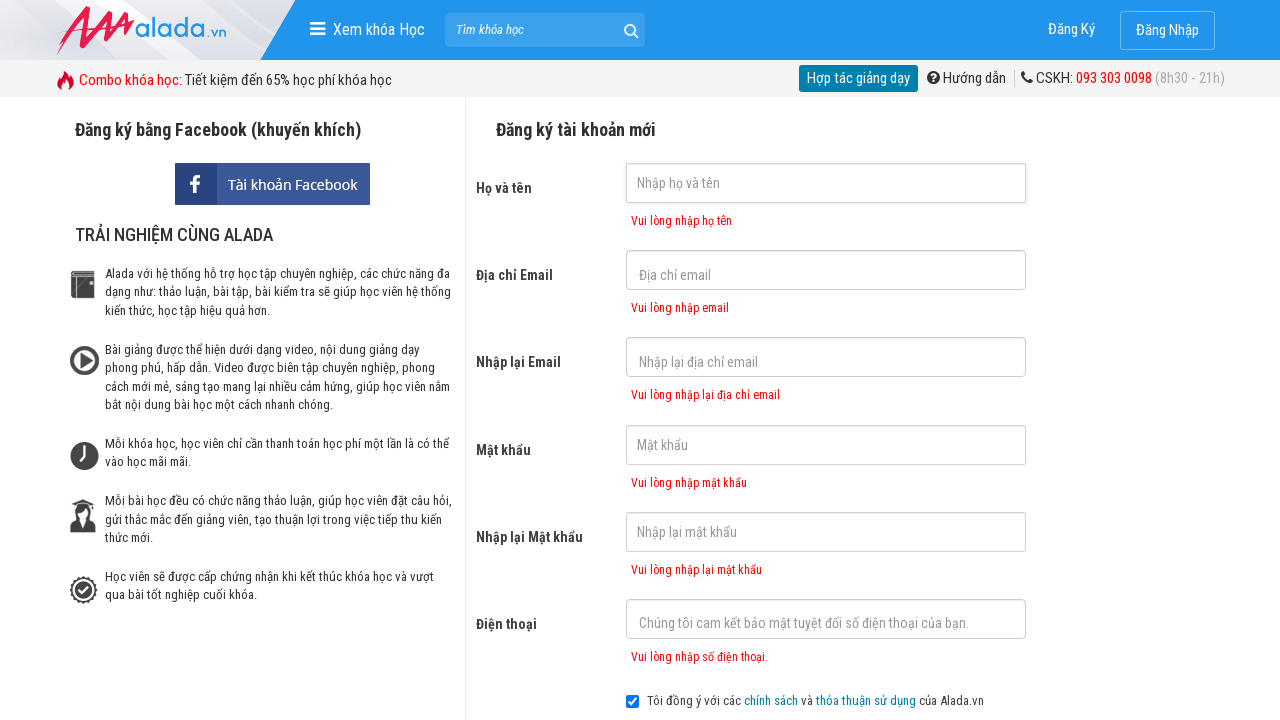

First name error message appeared
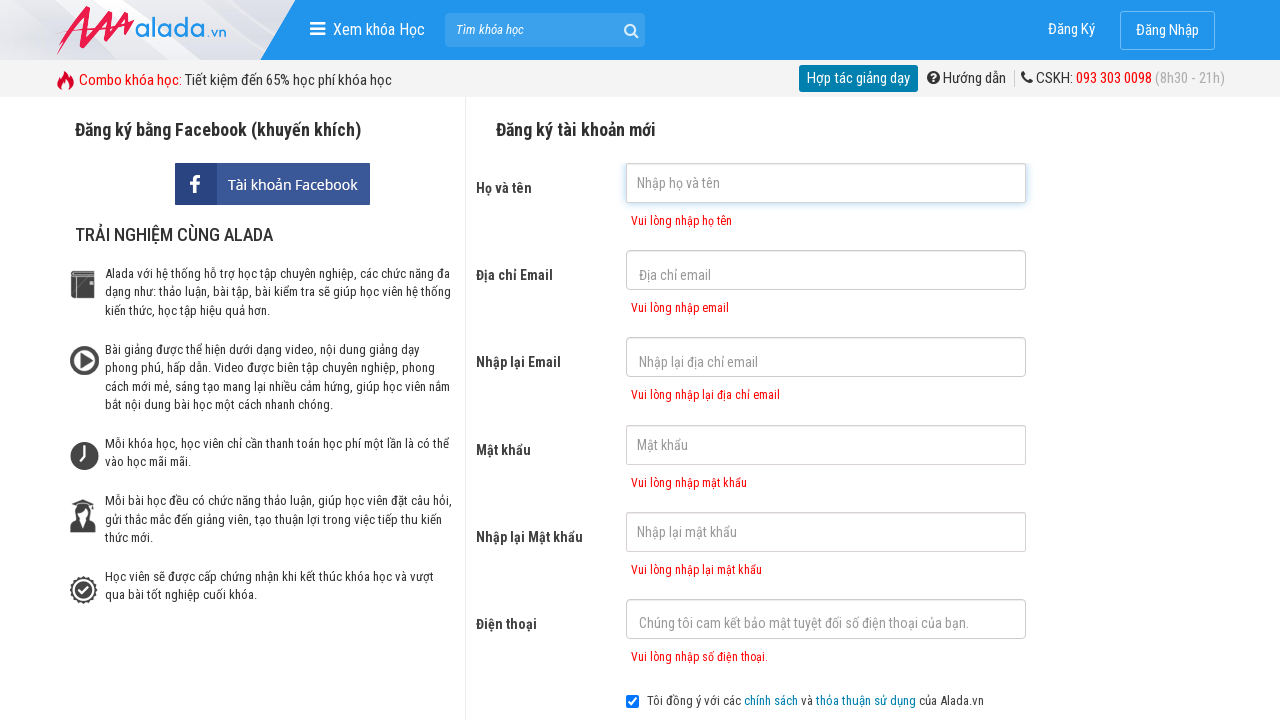

Email error message appeared
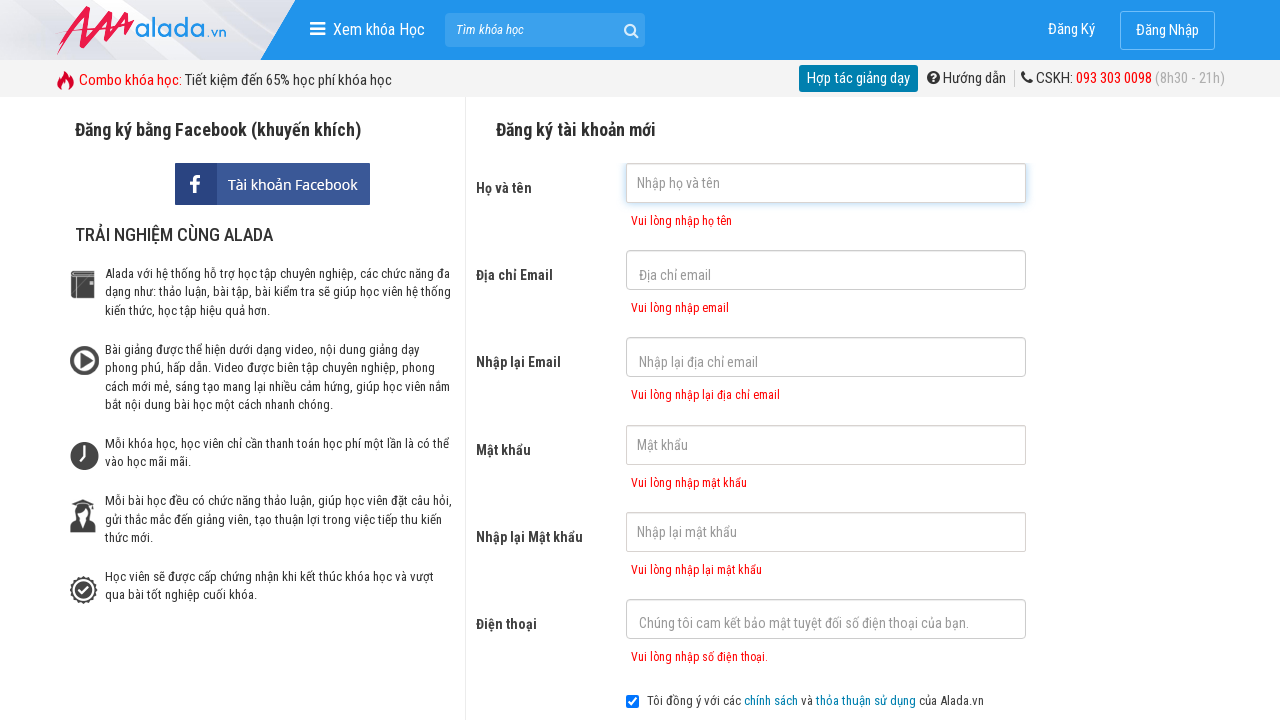

Confirm email error message appeared
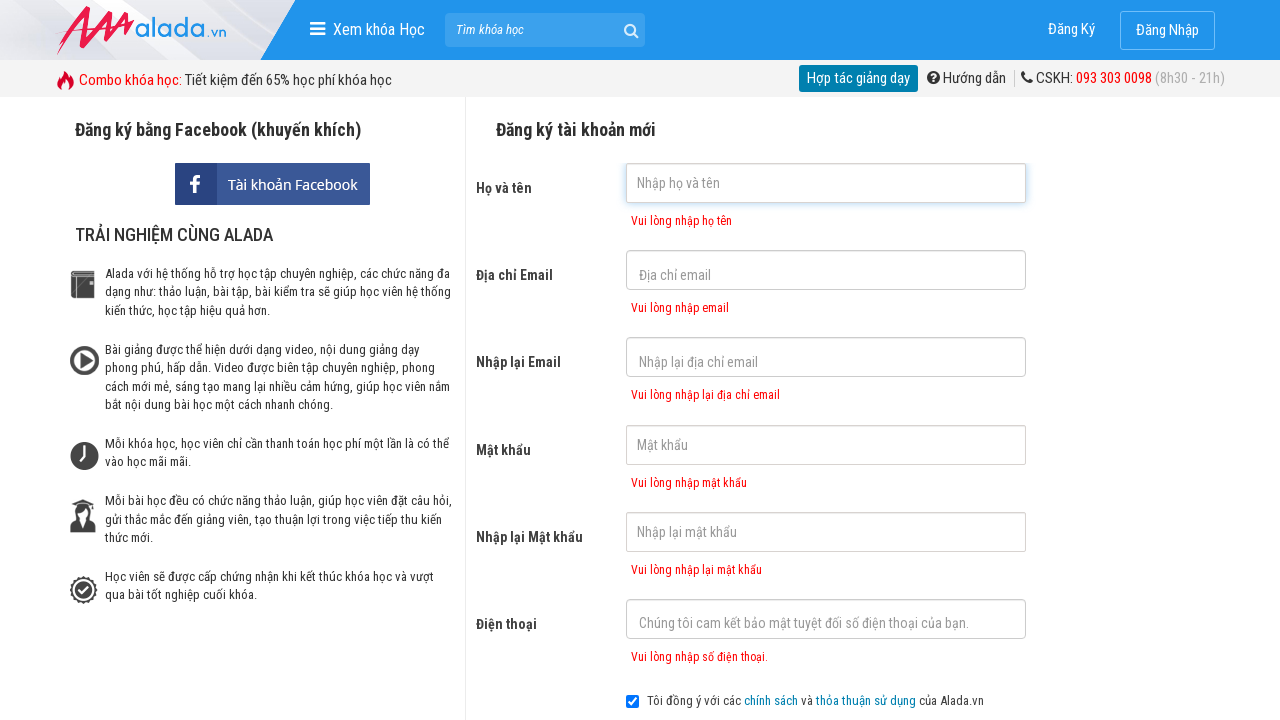

Password error message appeared
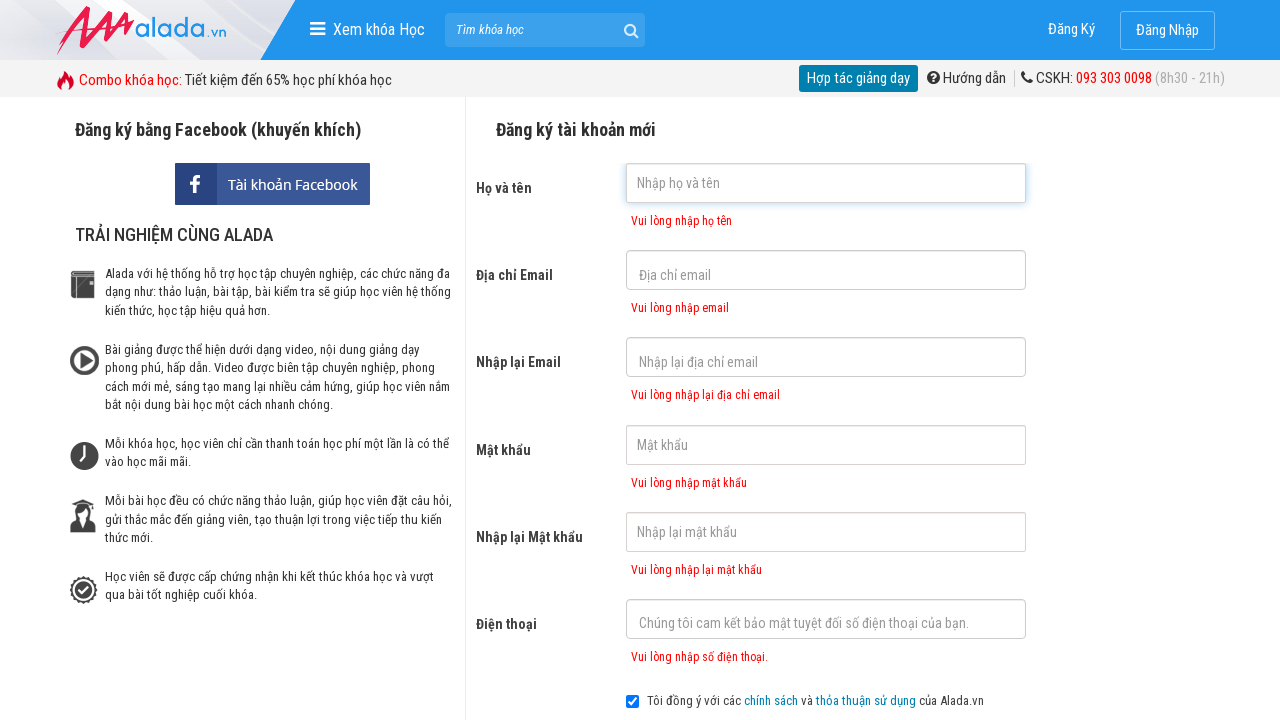

Confirm password error message appeared
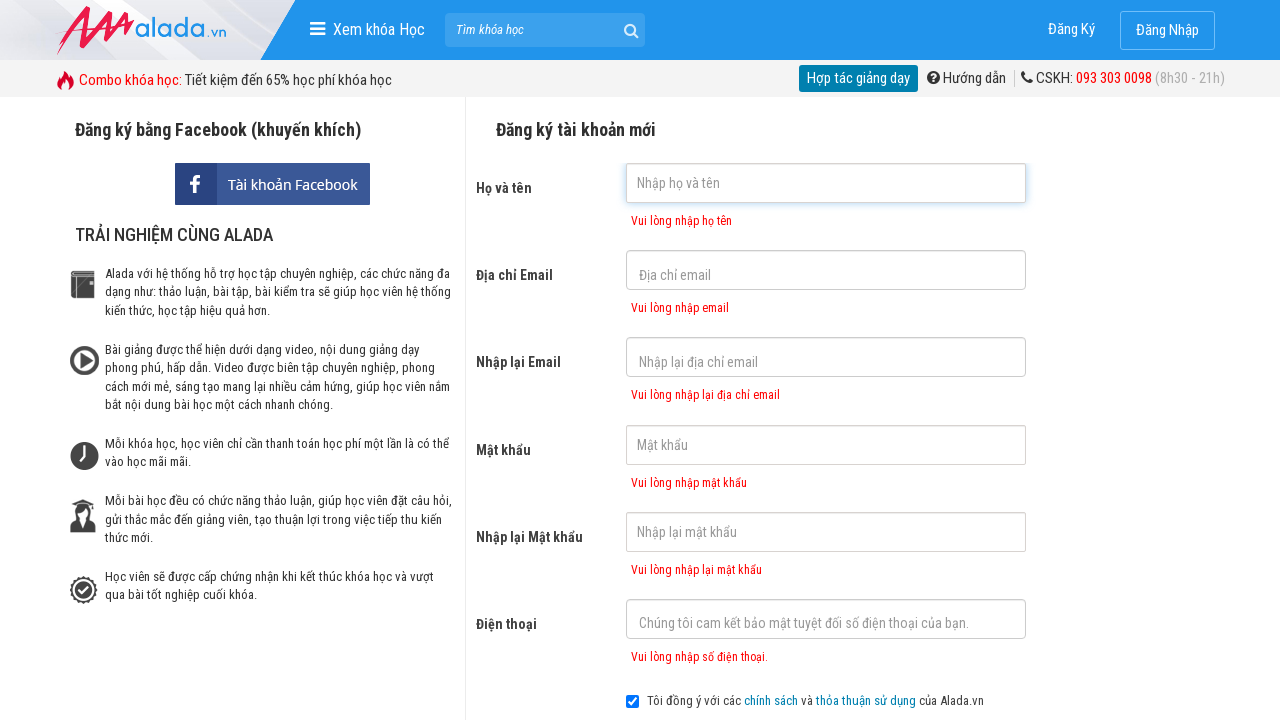

Phone error message appeared
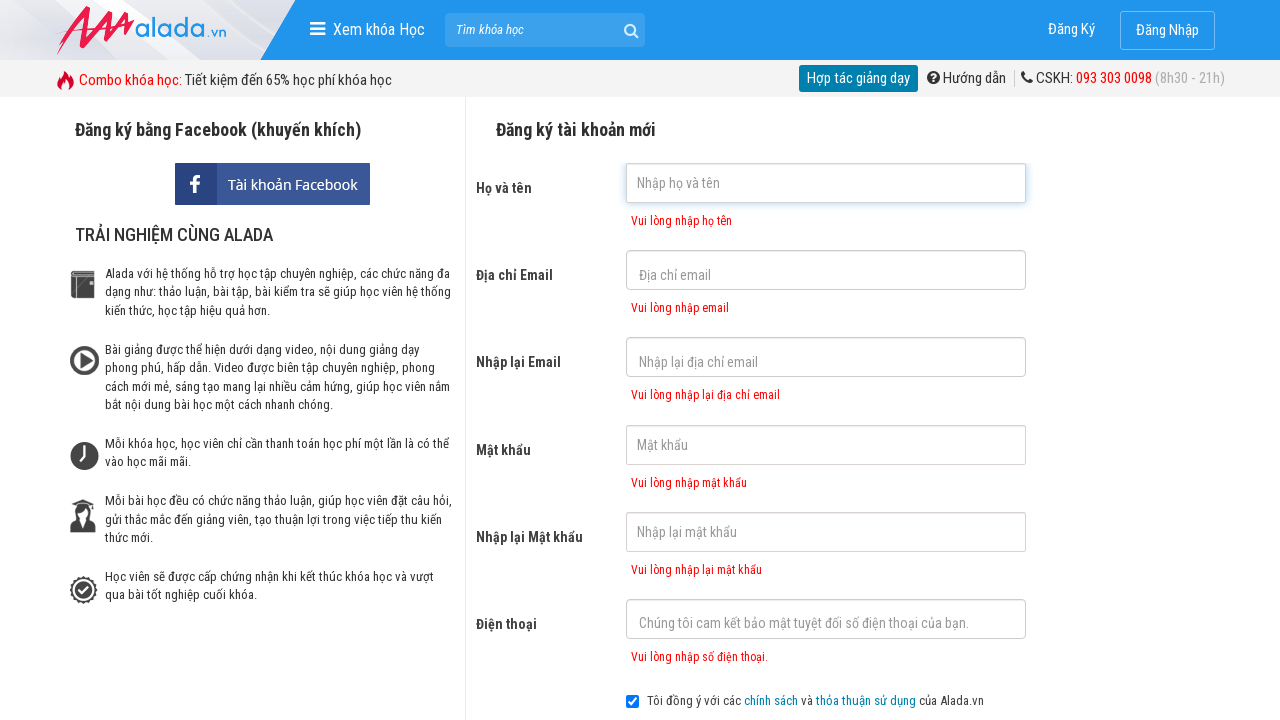

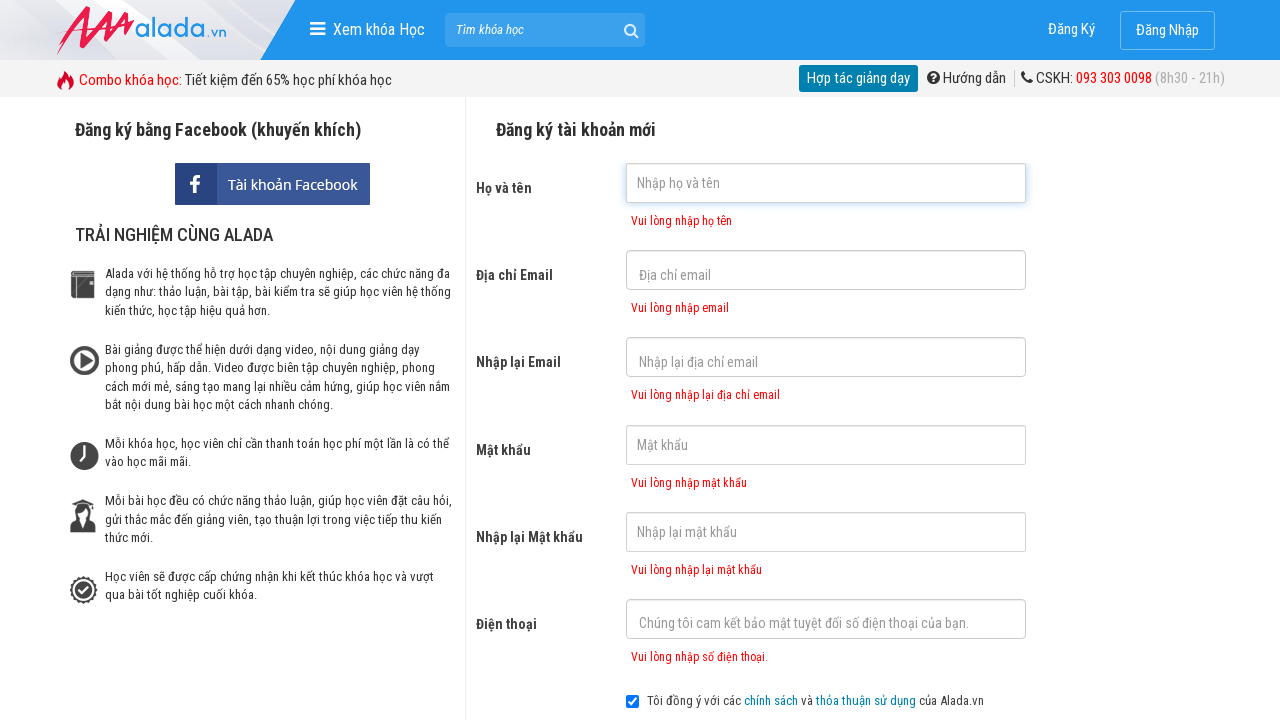